Tests entering subjects by typing and pressing enter to add multiple subjects

Starting URL: https://demoqa.com/automation-practice-form

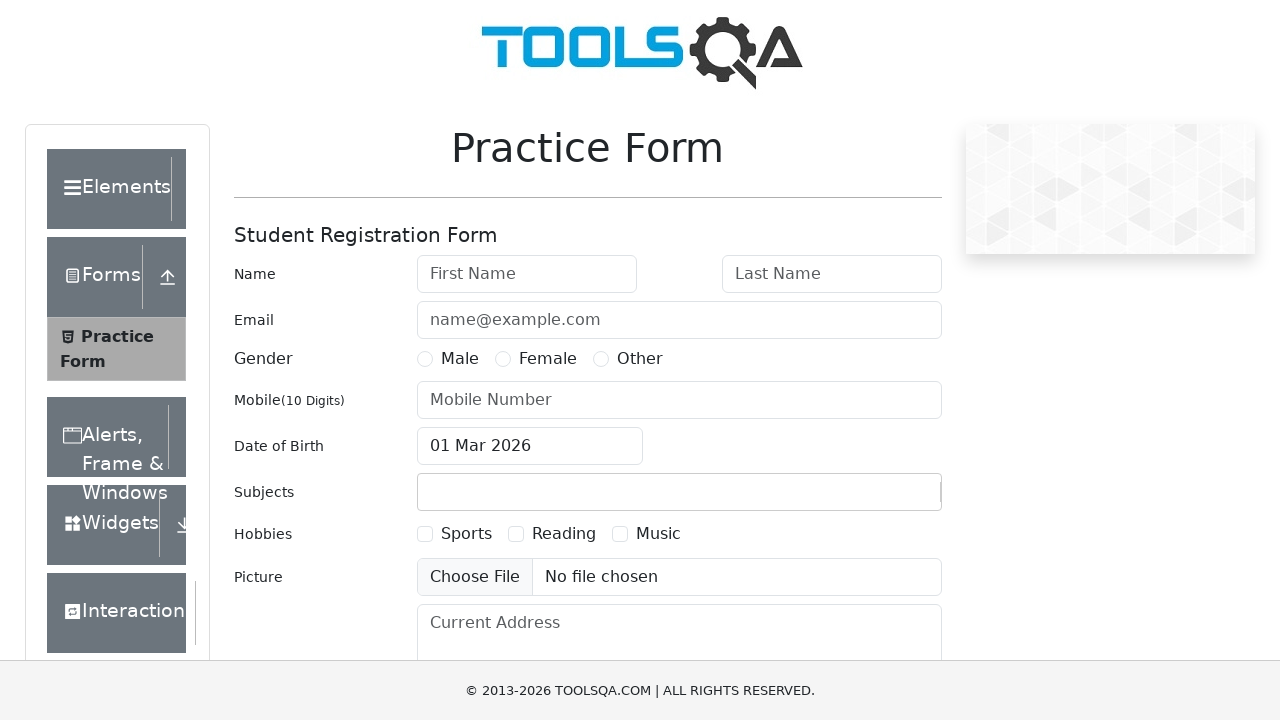

Filled subjects input field with 'math' on #subjectsInput
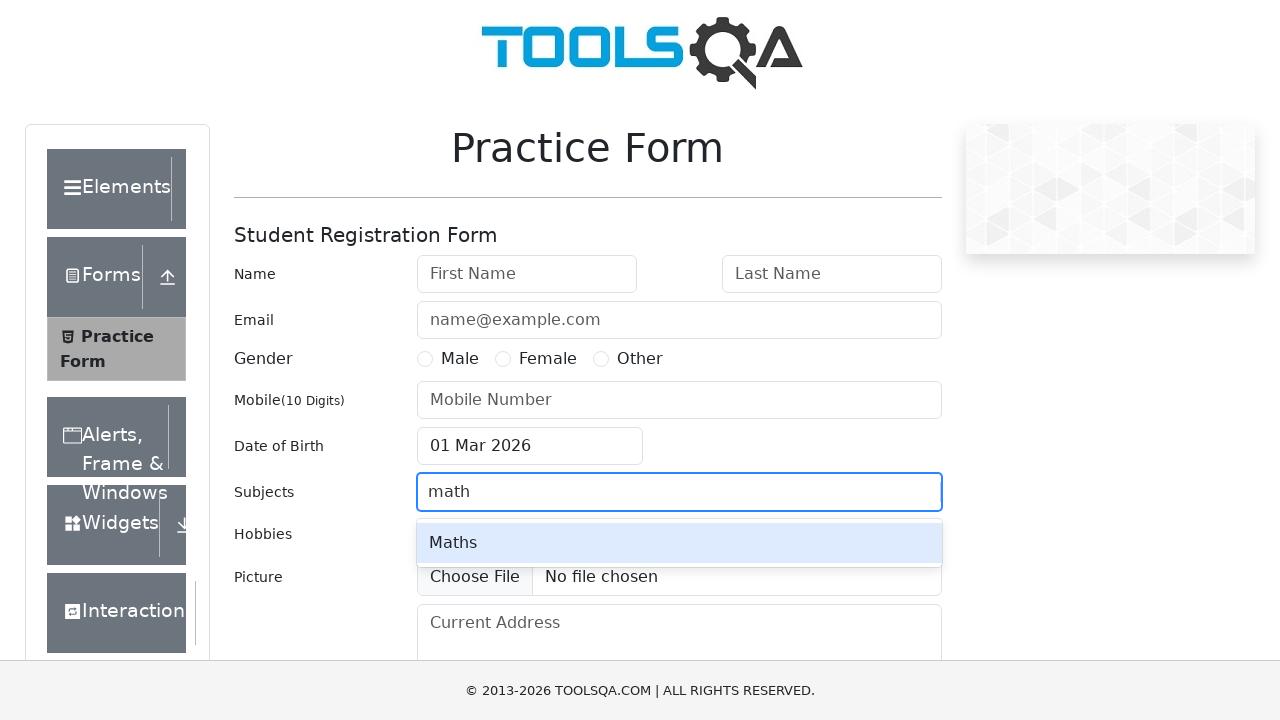

Pressed Enter to add 'math' as a subject on #subjectsInput
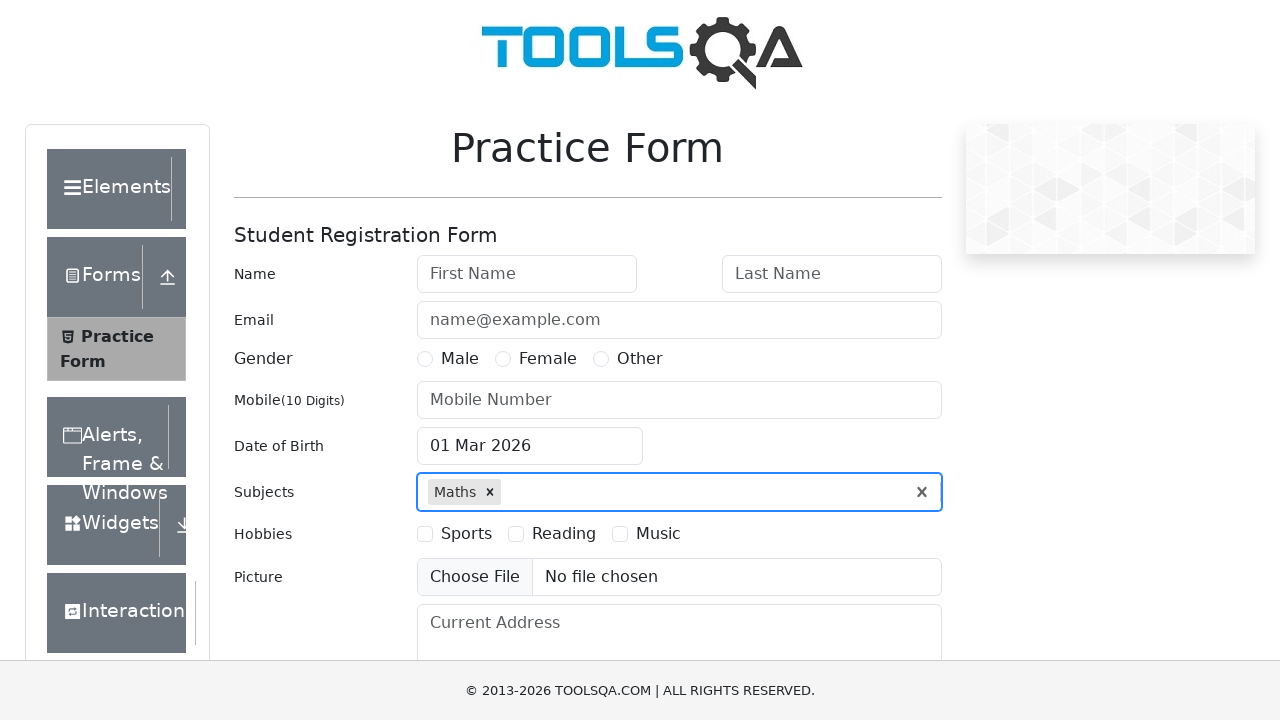

Filled subjects input field with 'eng' on #subjectsInput
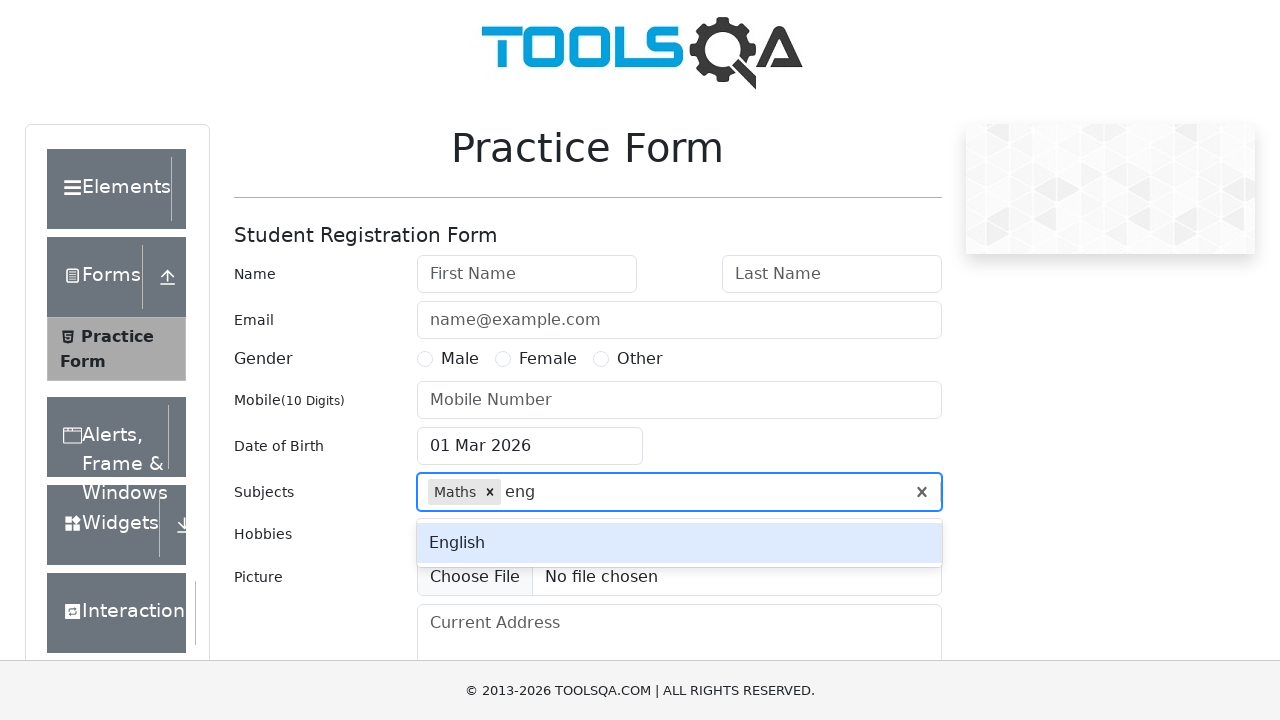

Pressed Enter to add 'eng' as a subject on #subjectsInput
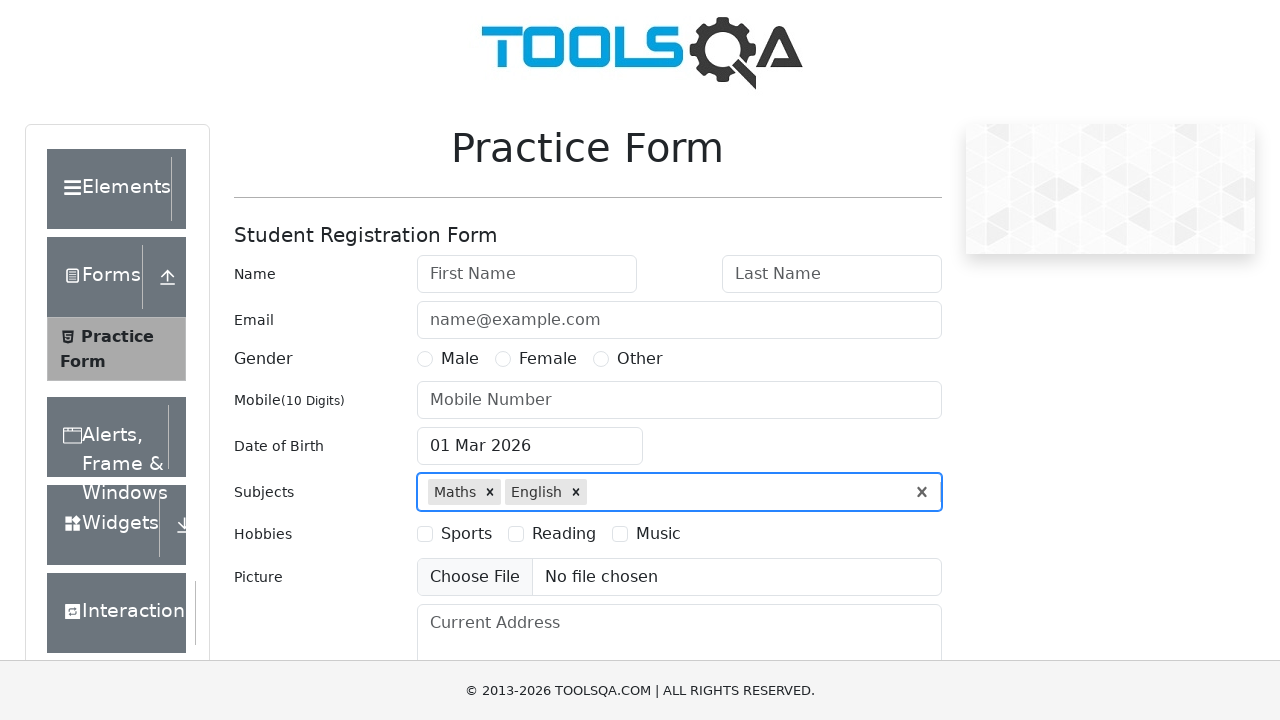

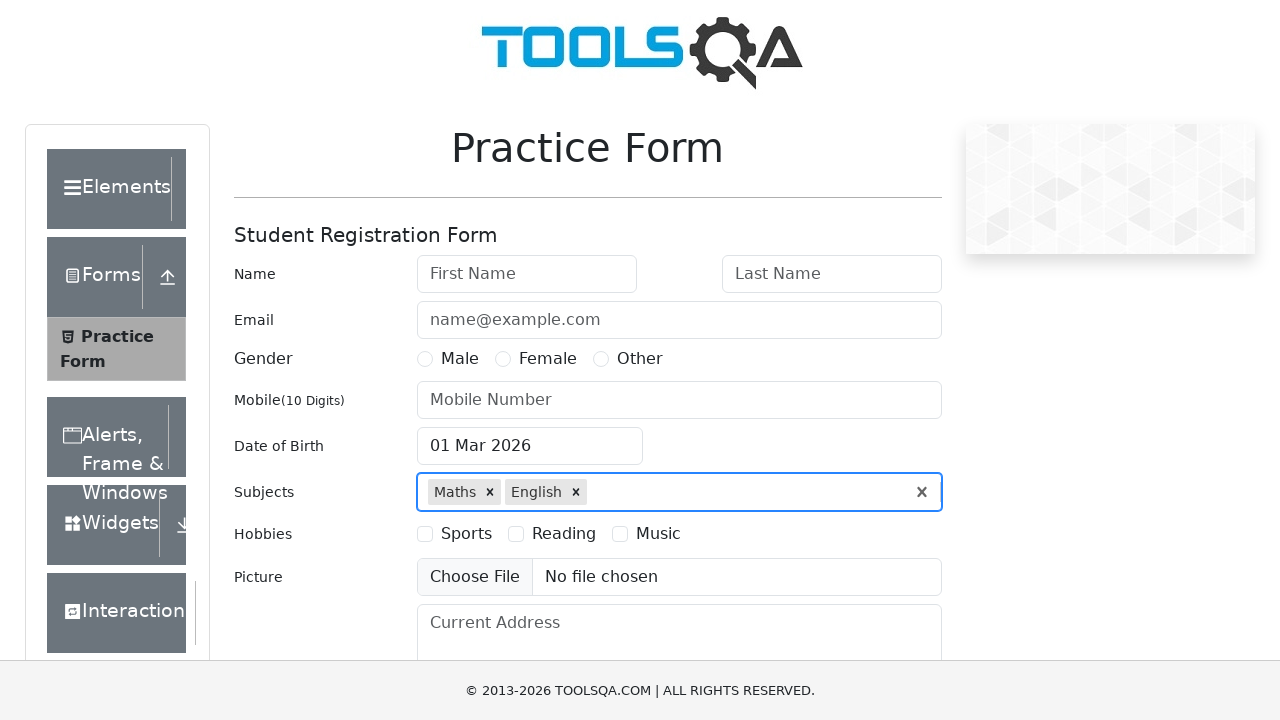